Solves a math challenge by extracting a value from an image attribute, calculating the result, filling the answer, checking required checkboxes, and submitting the form

Starting URL: http://suninjuly.github.io/get_attribute.html

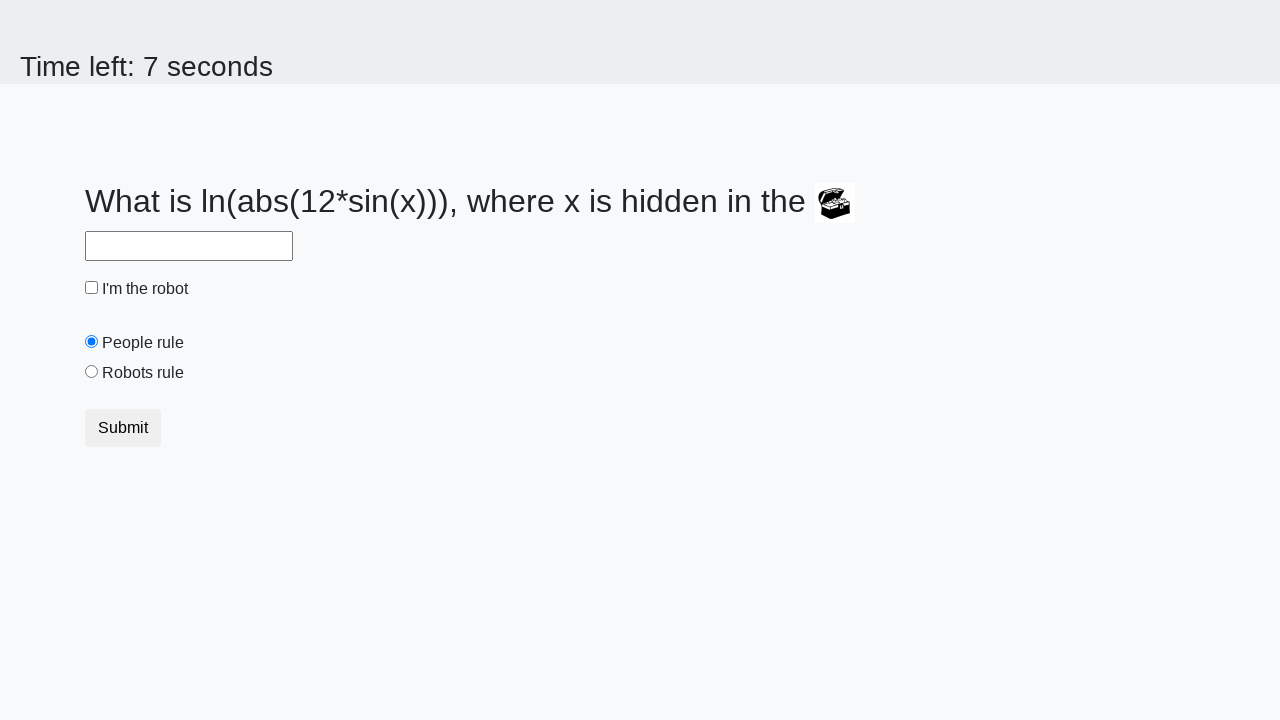

Located image element containing math challenge value
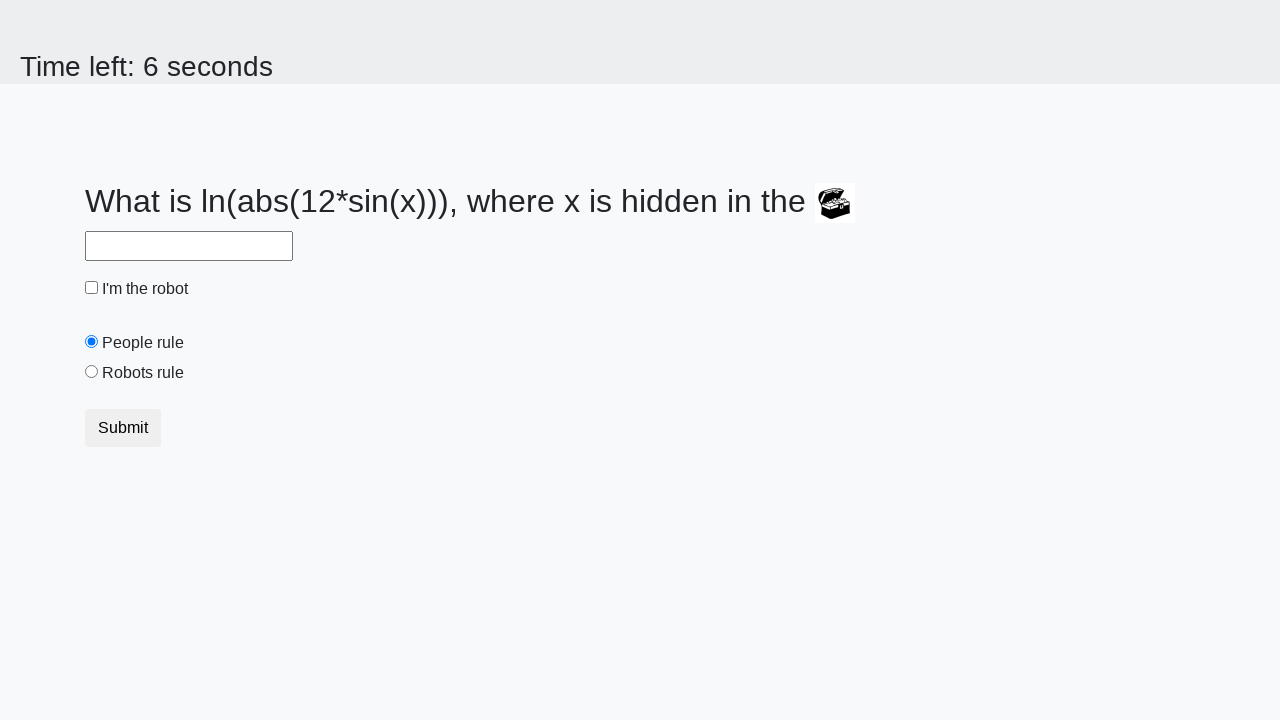

Extracted valuex attribute from image: 180
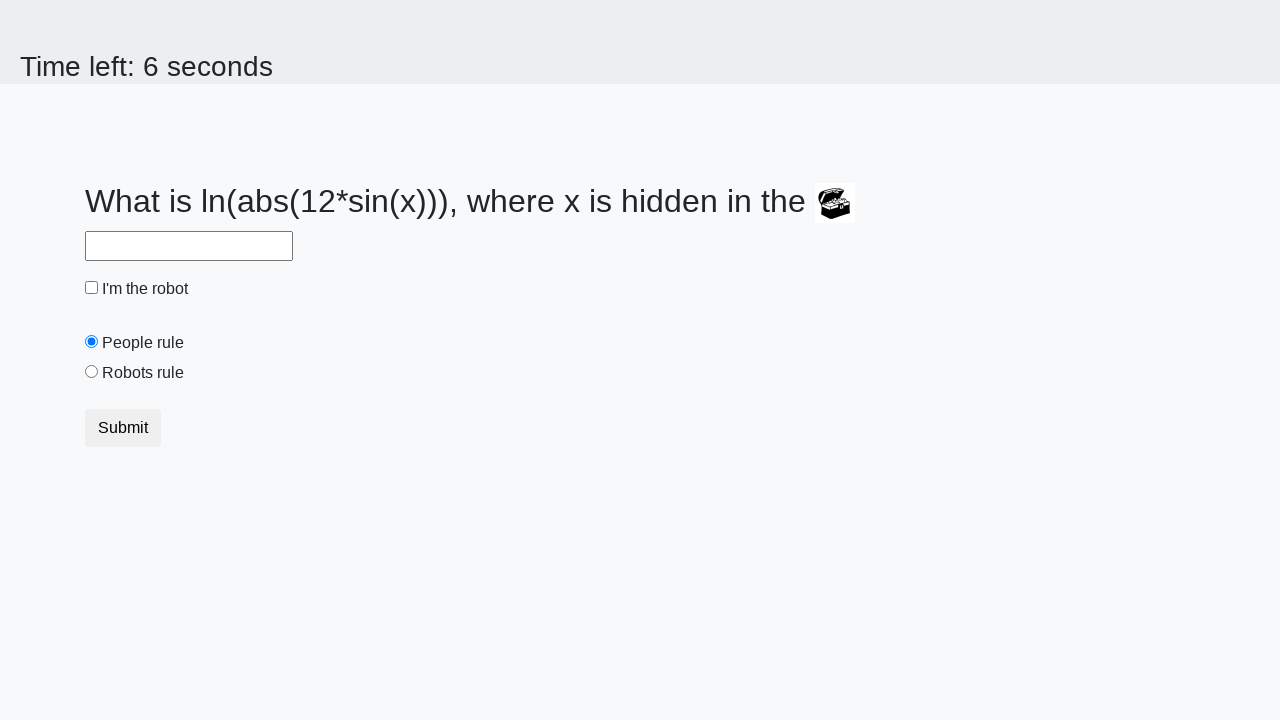

Calculated math challenge result: 2.2632028561923425
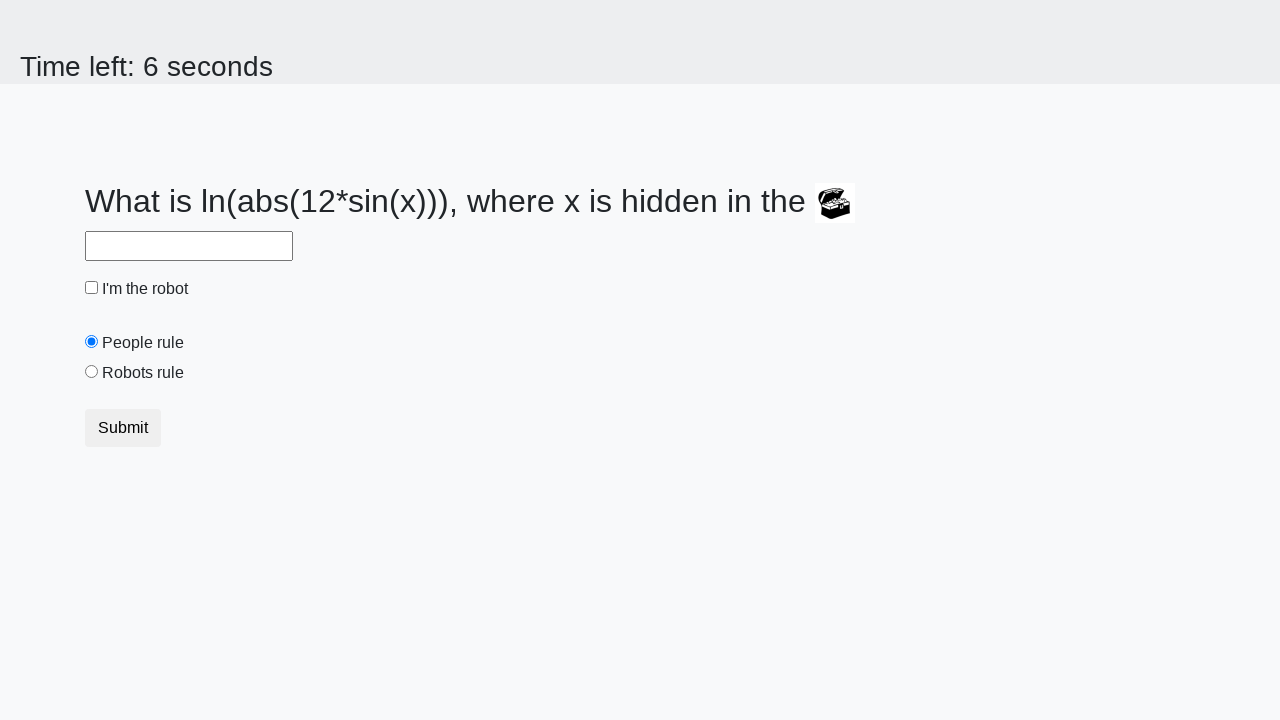

Filled answer field with calculated result on #answer
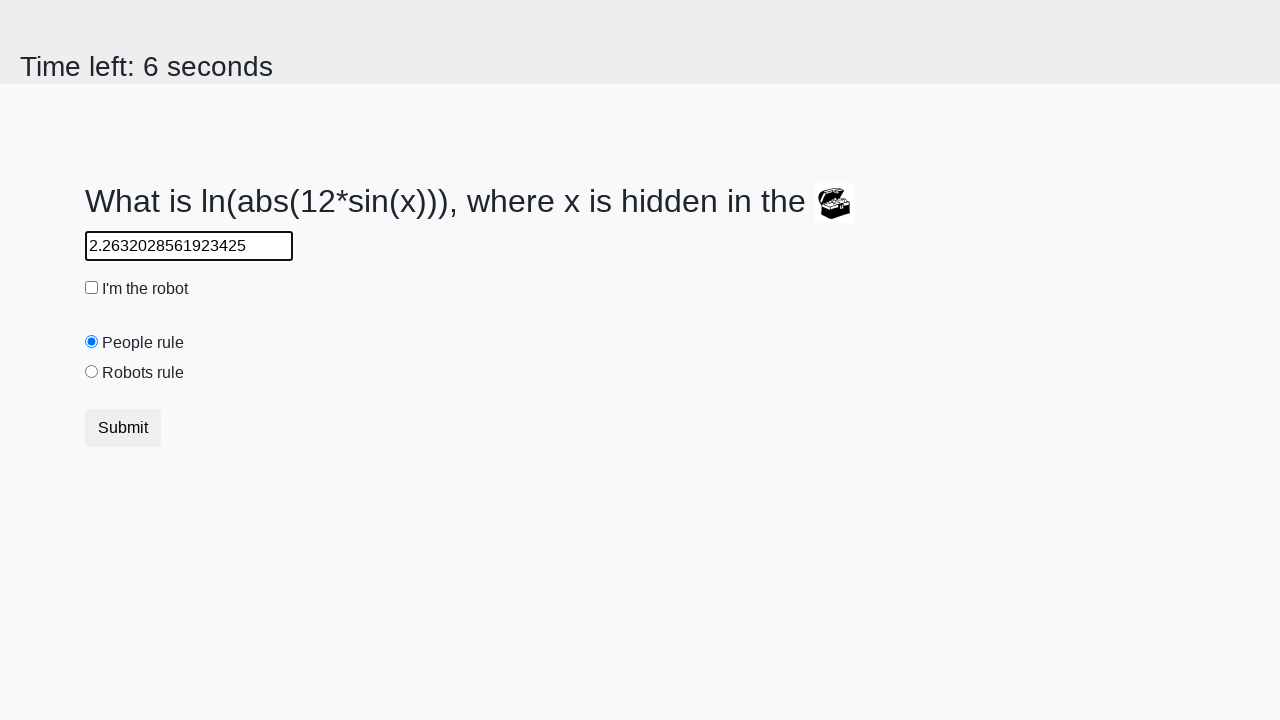

Checked robot checkbox at (92, 288) on #robotCheckbox
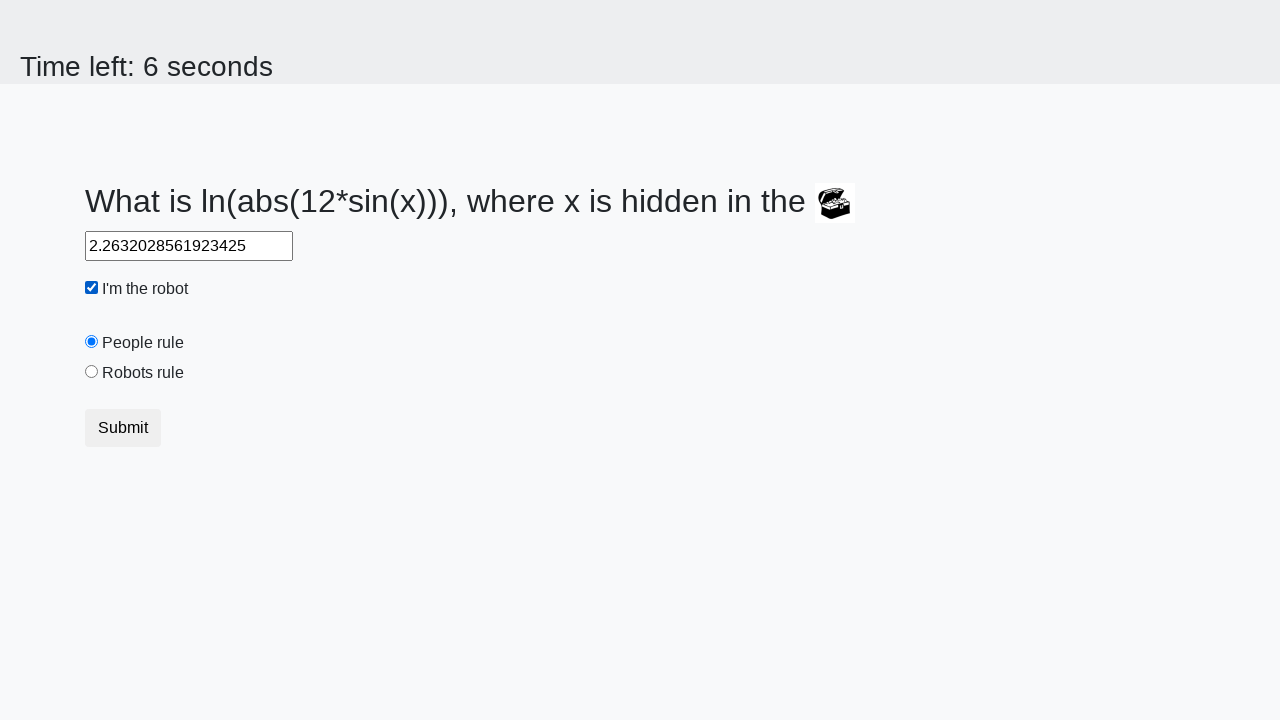

Checked robots rule checkbox at (92, 372) on #robotsRule
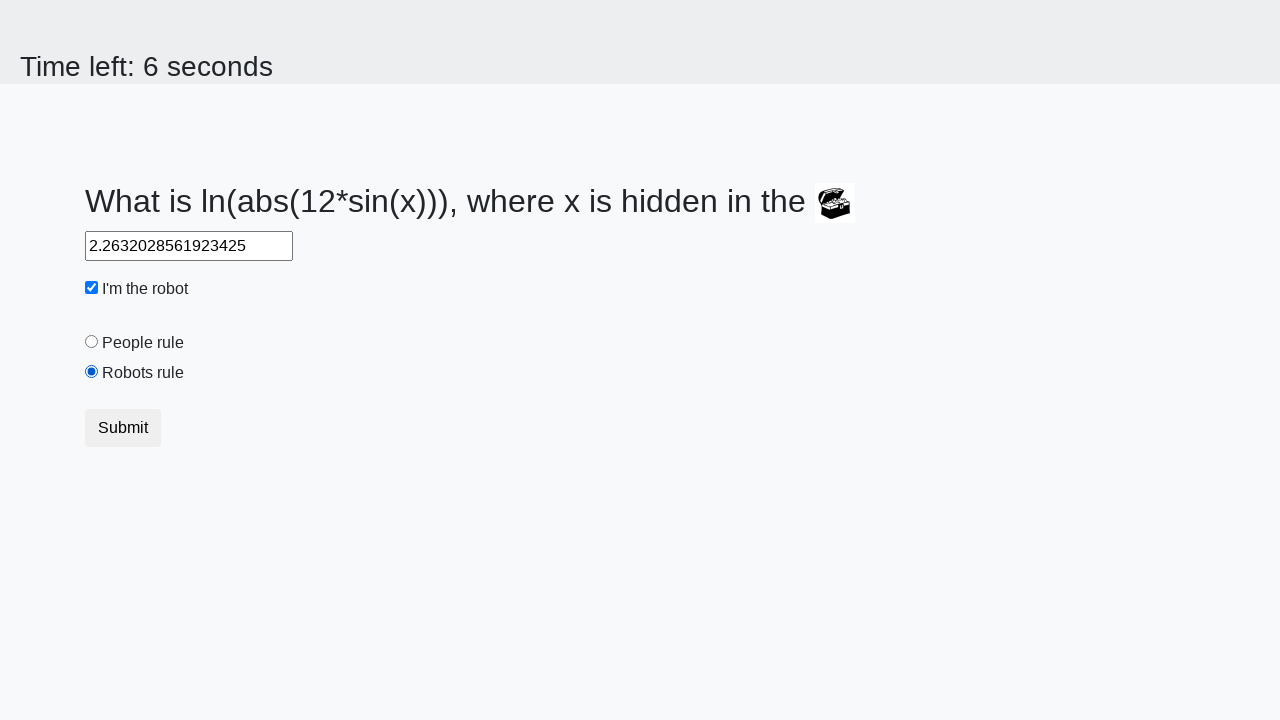

Clicked submit button to submit the form at (123, 428) on button
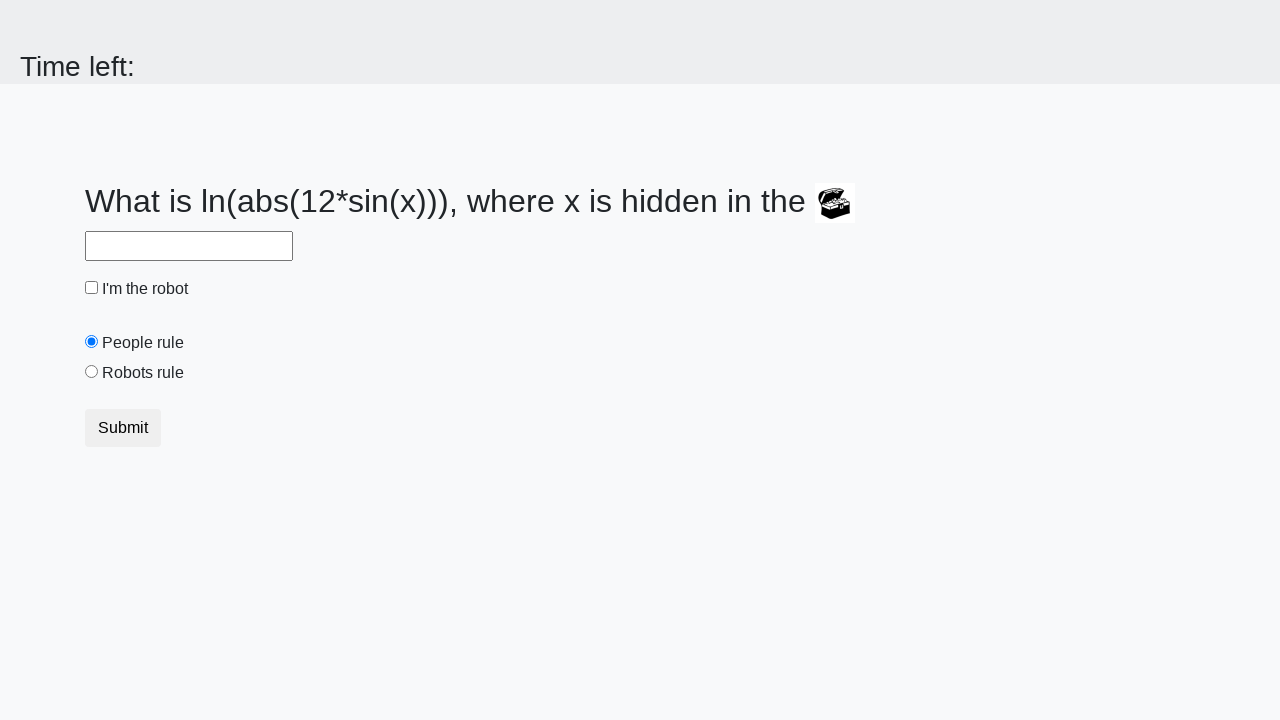

Waited for form submission to complete
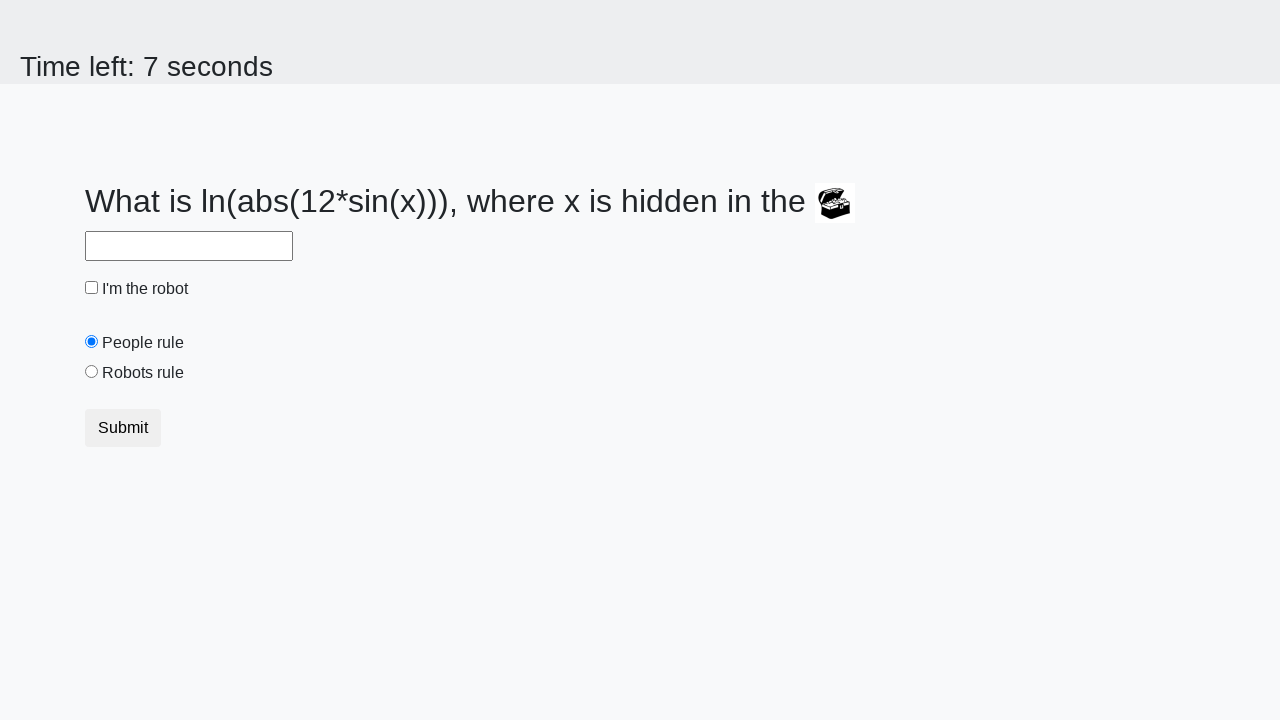

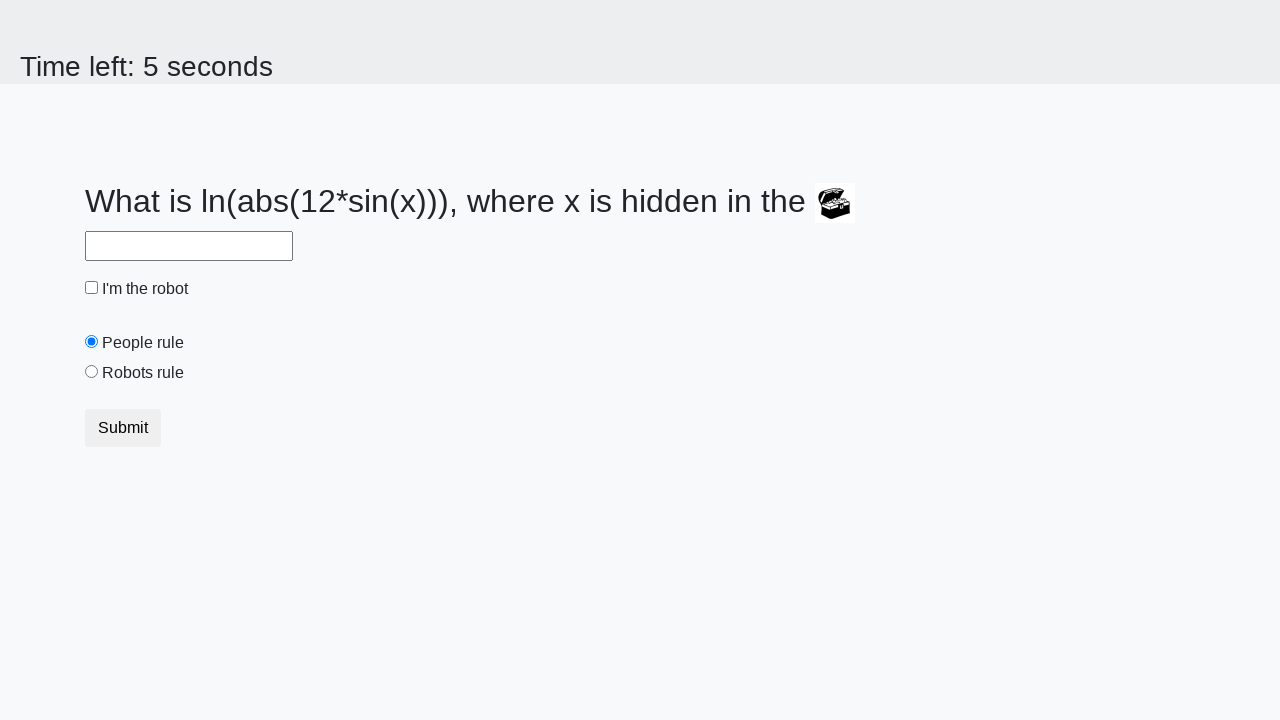